Tests the Python.org search functionality by entering "pycon" in the search box and submitting the search form

Starting URL: http://www.python.org

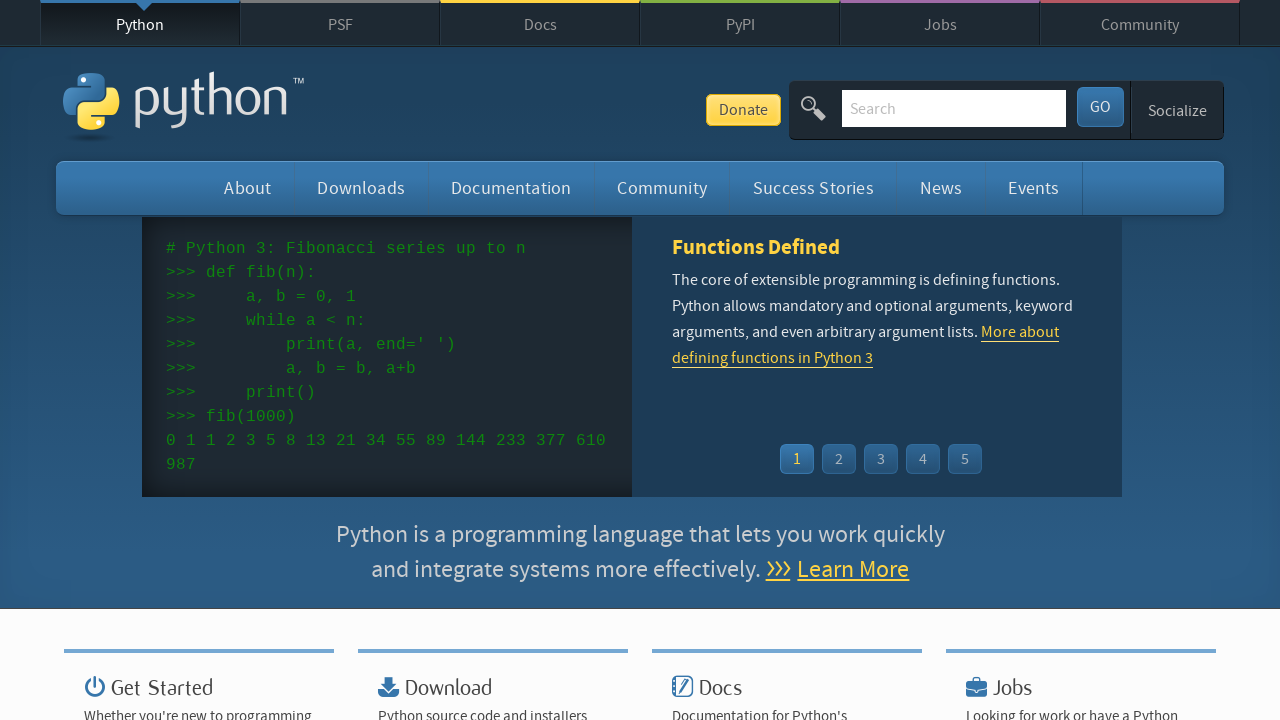

Verified page title contains 'Python'
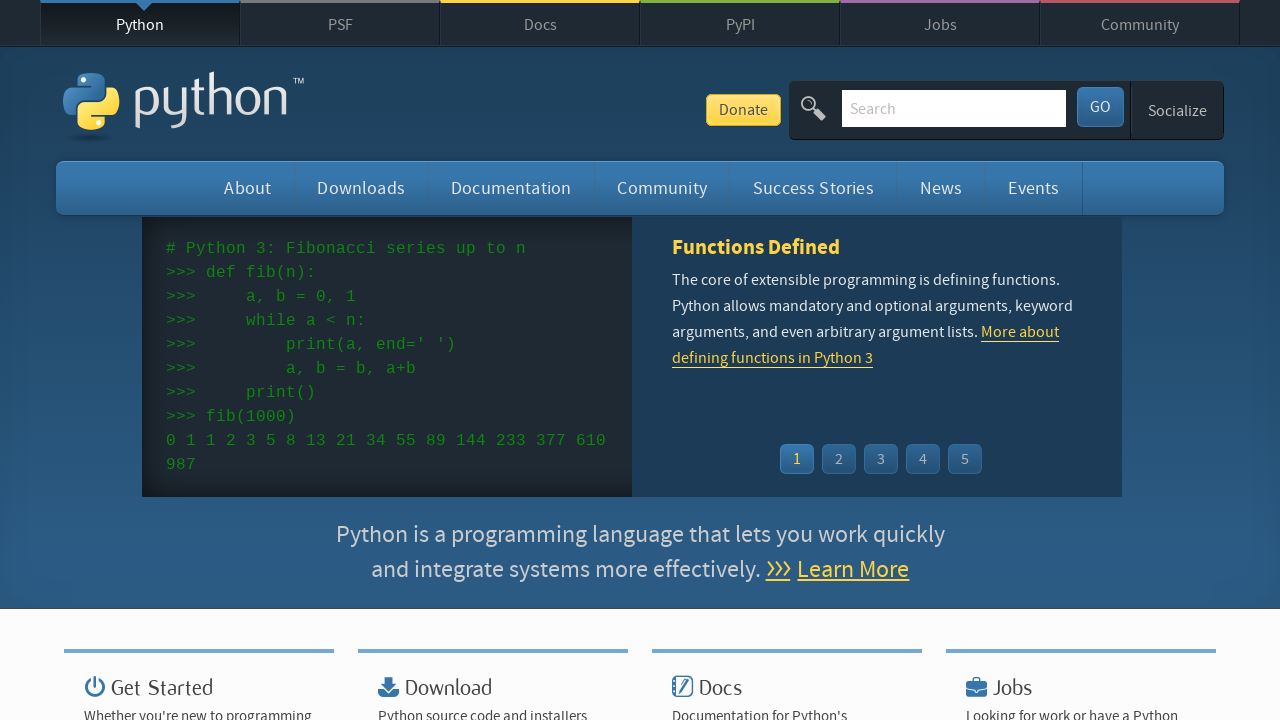

Filled search box with 'pycon' on input[name='q']
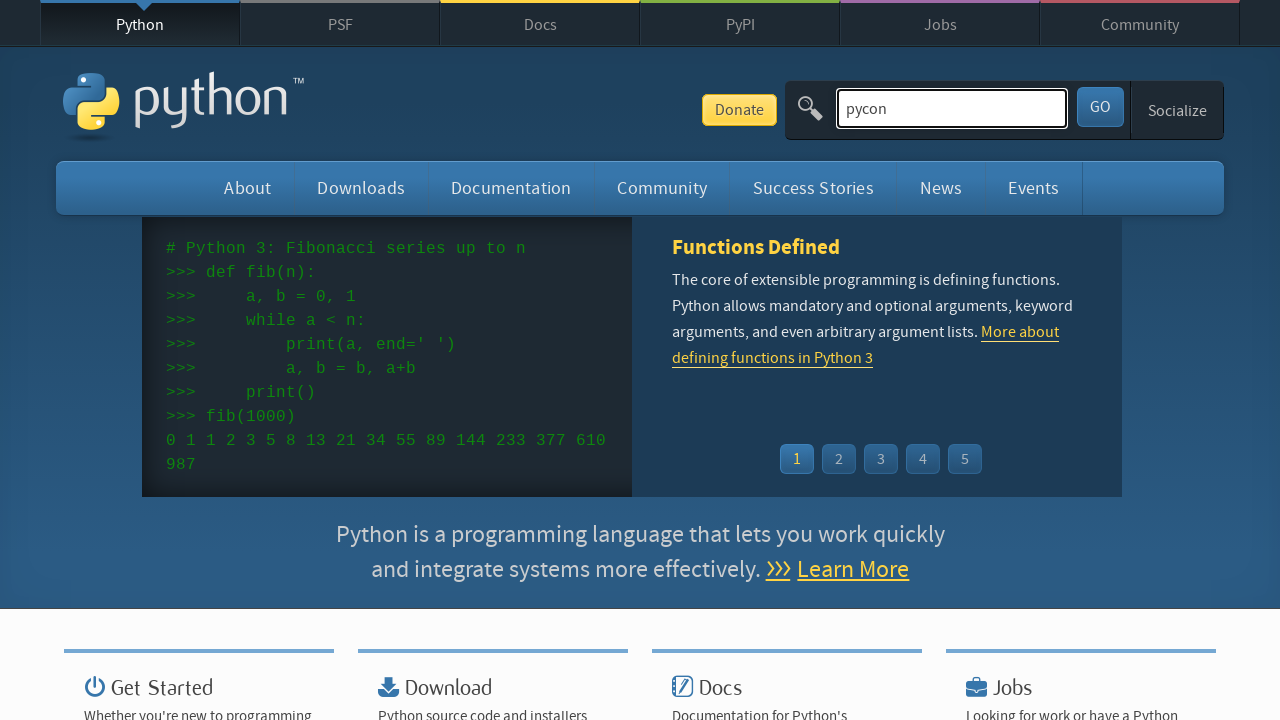

Pressed Enter to submit search form on input[name='q']
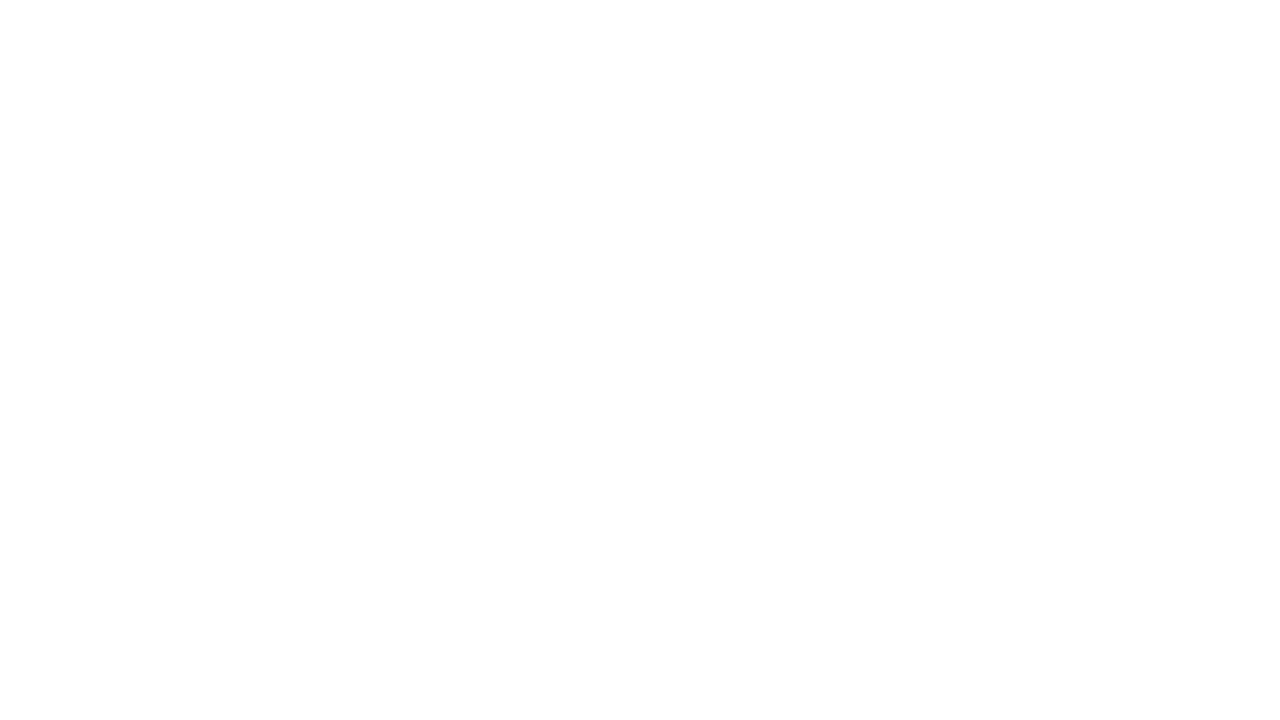

Waited for network idle state
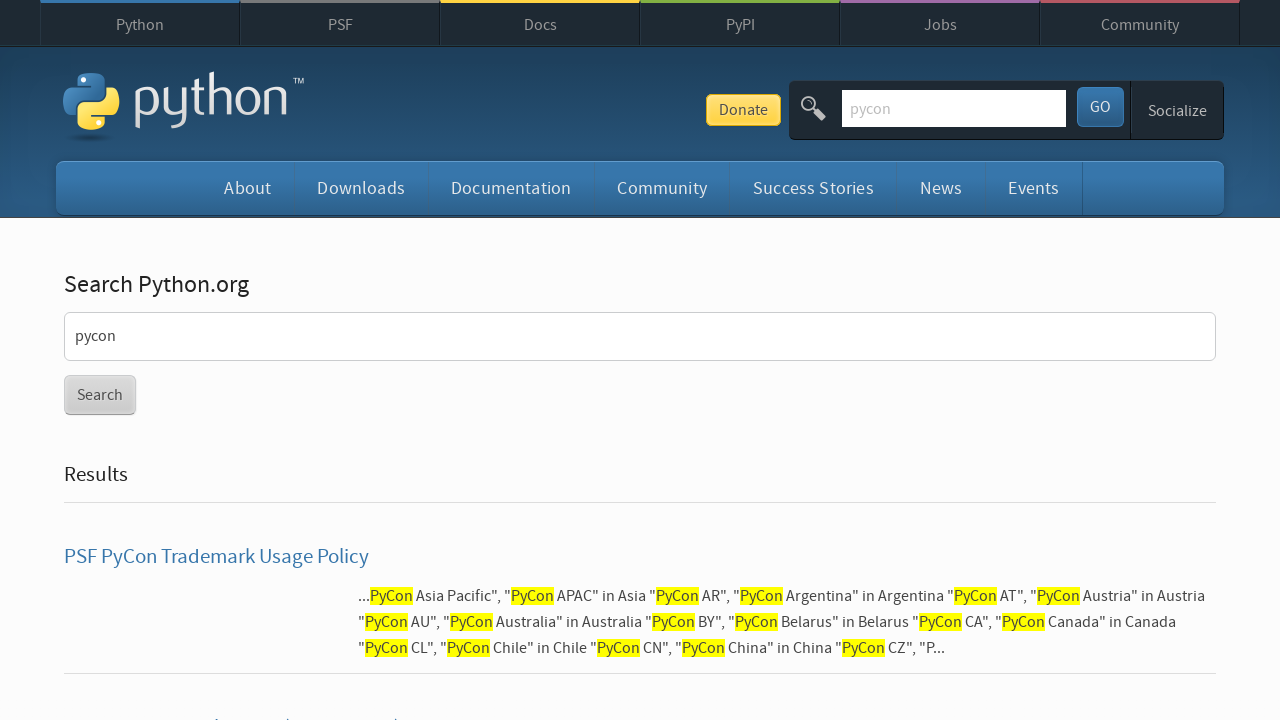

Verified search results page does not contain 'No results found' message
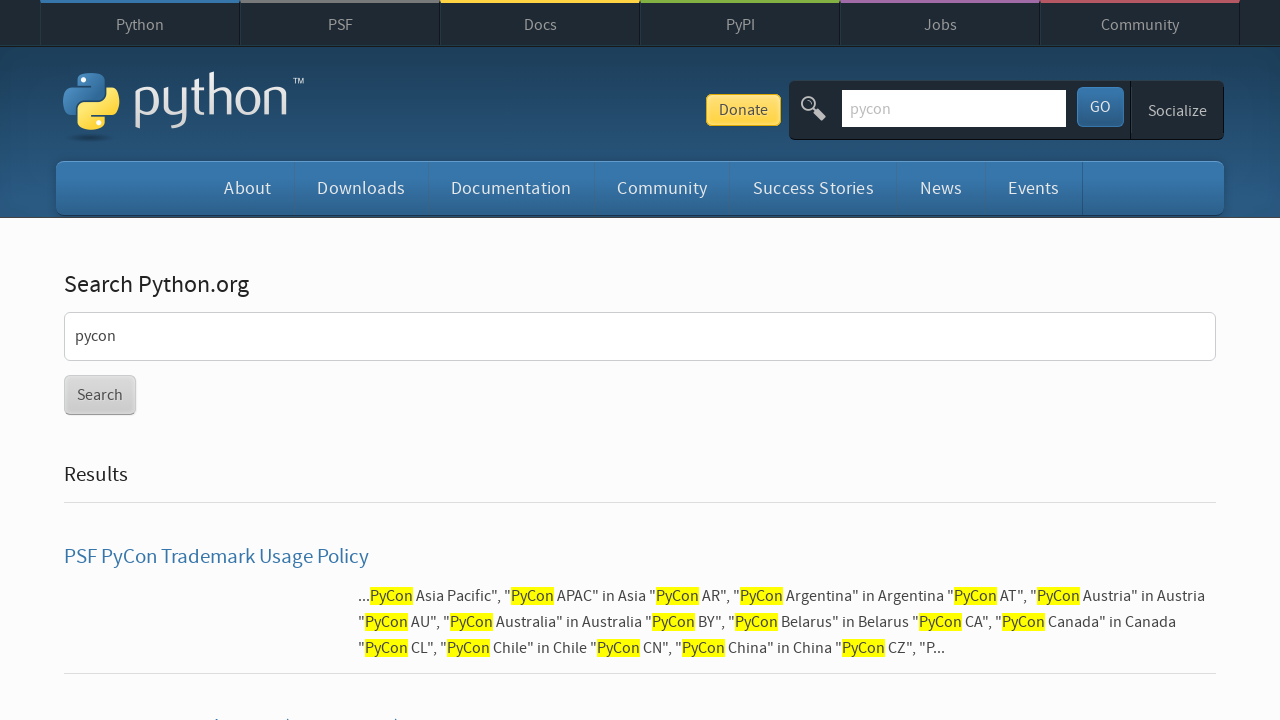

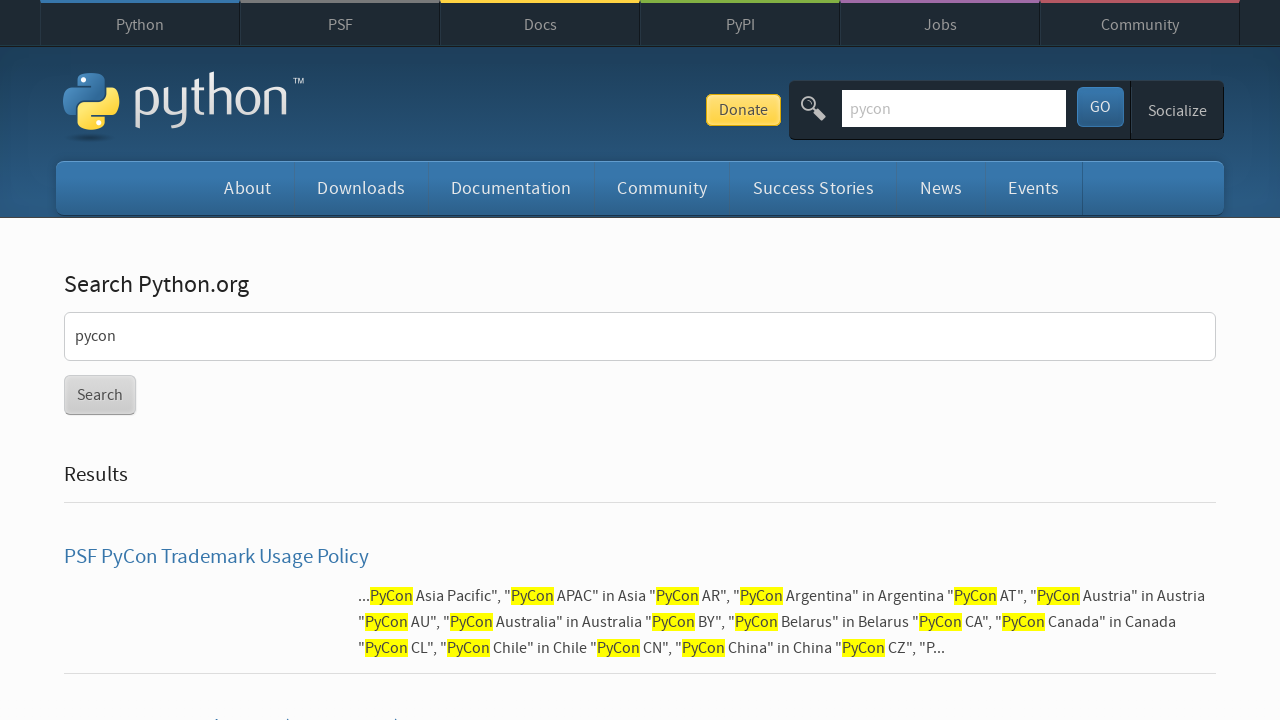